Fills out a comprehensive practice form including personal information, date of birth, subjects, hobbies, and address details

Starting URL: https://demoqa.com/automation-practice-form

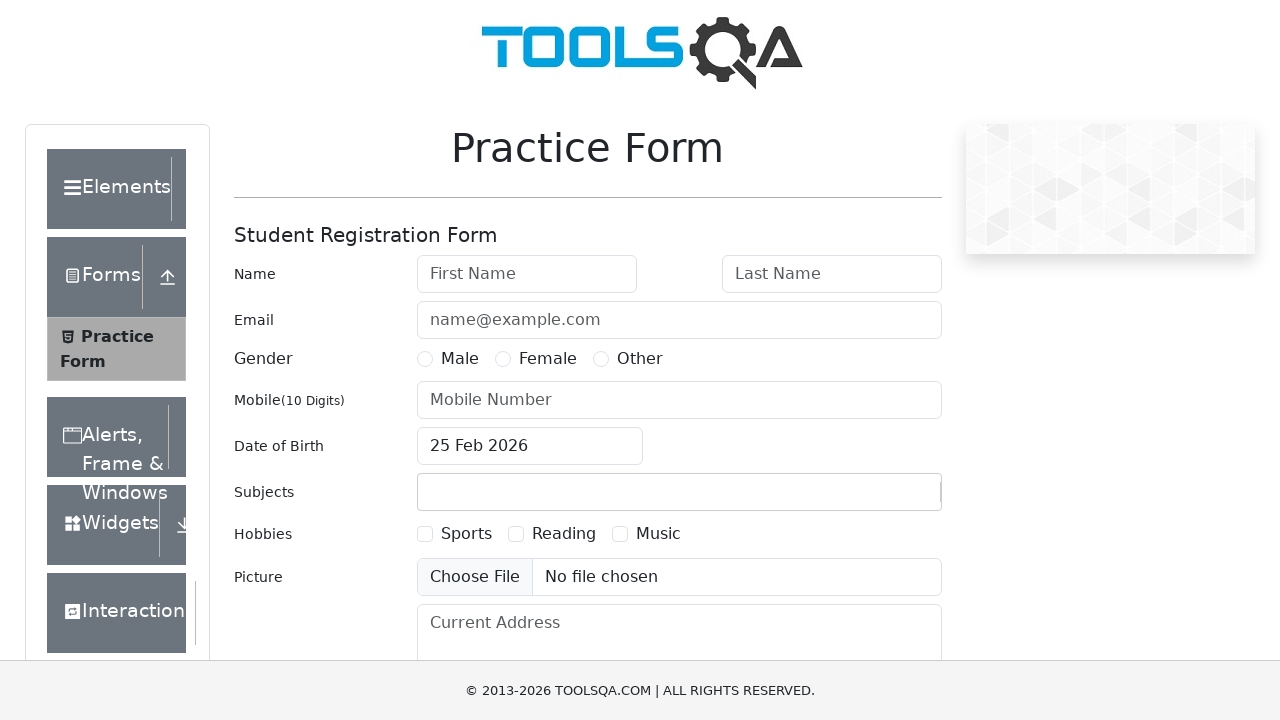

Filled first name field with 'Antoine' on #firstName
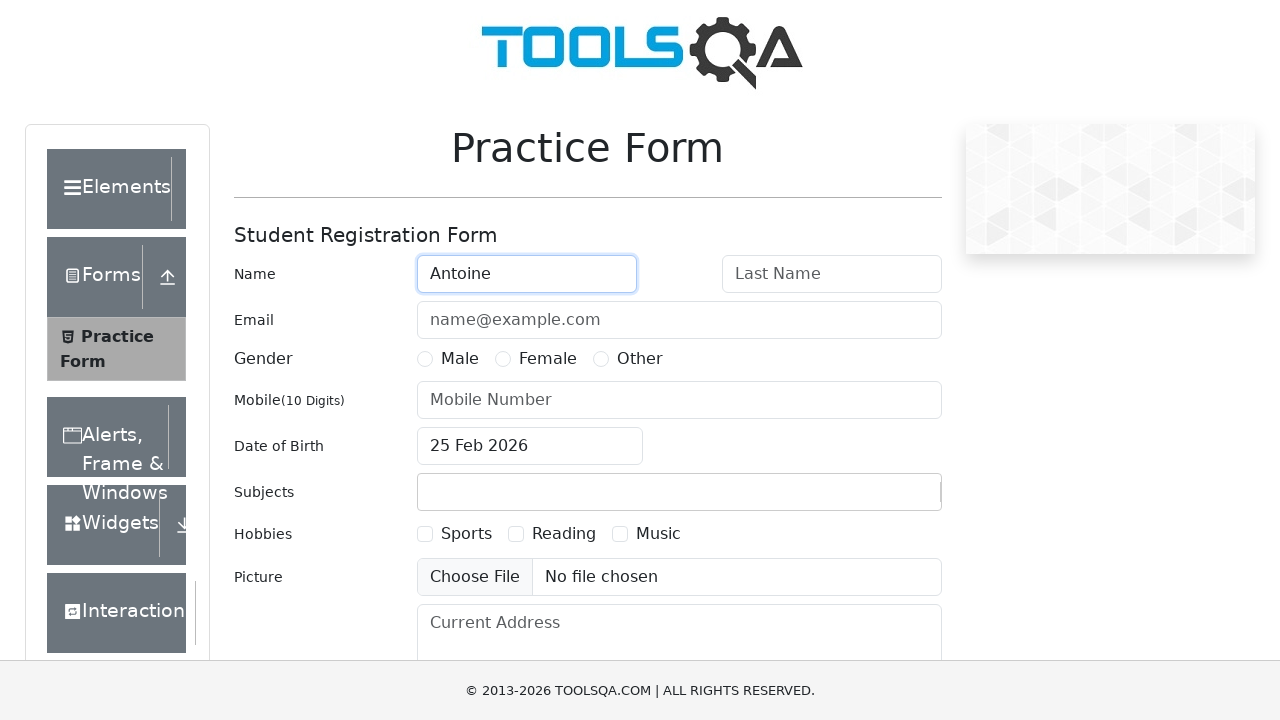

Filled last name field with 'Douglas' on #lastName
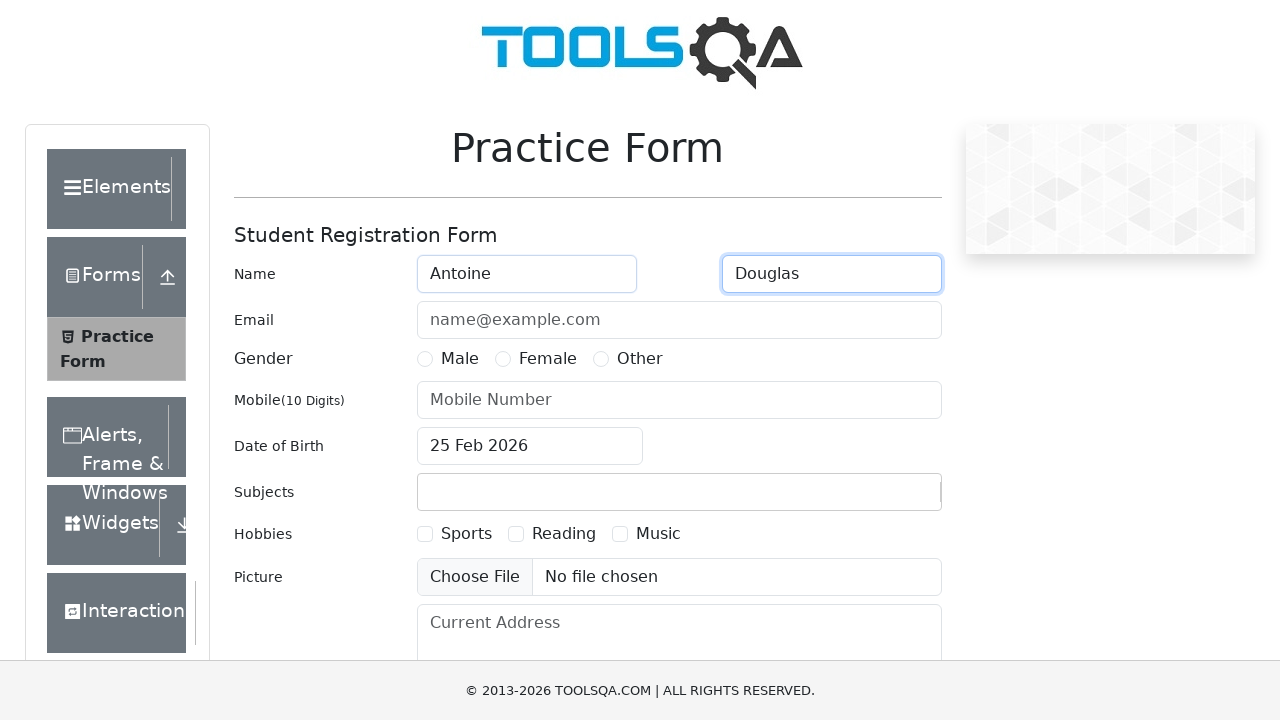

Filled email field with 'boxingcouch@urbanboxing.com' on #userEmail
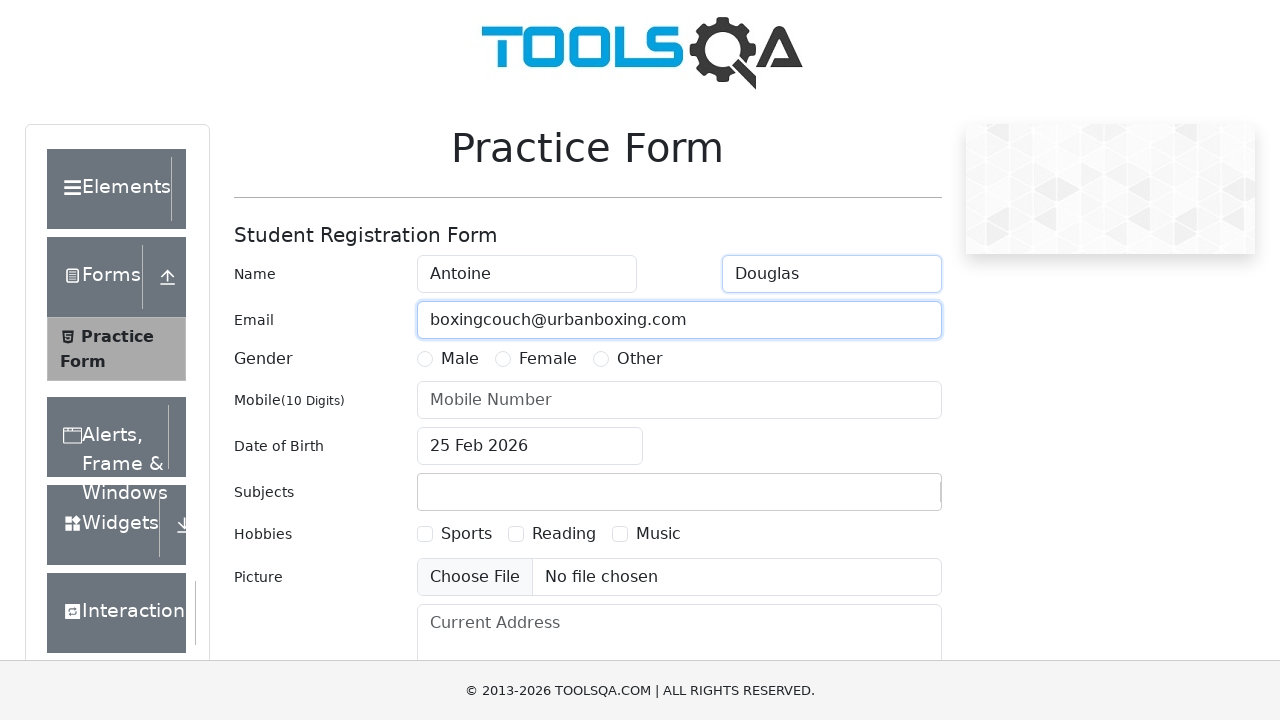

Selected gender as Male at (460, 359) on xpath=//label[text()='Male']
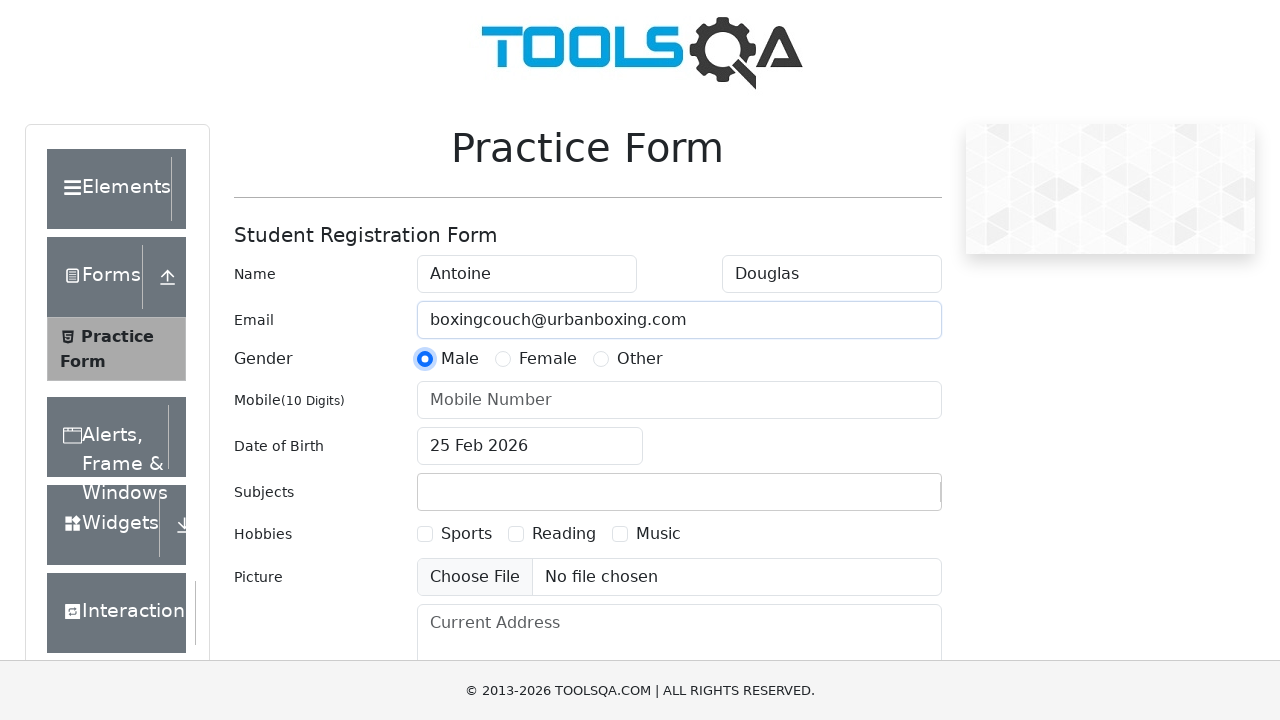

Filled mobile number field with '5719876543' on #userNumber
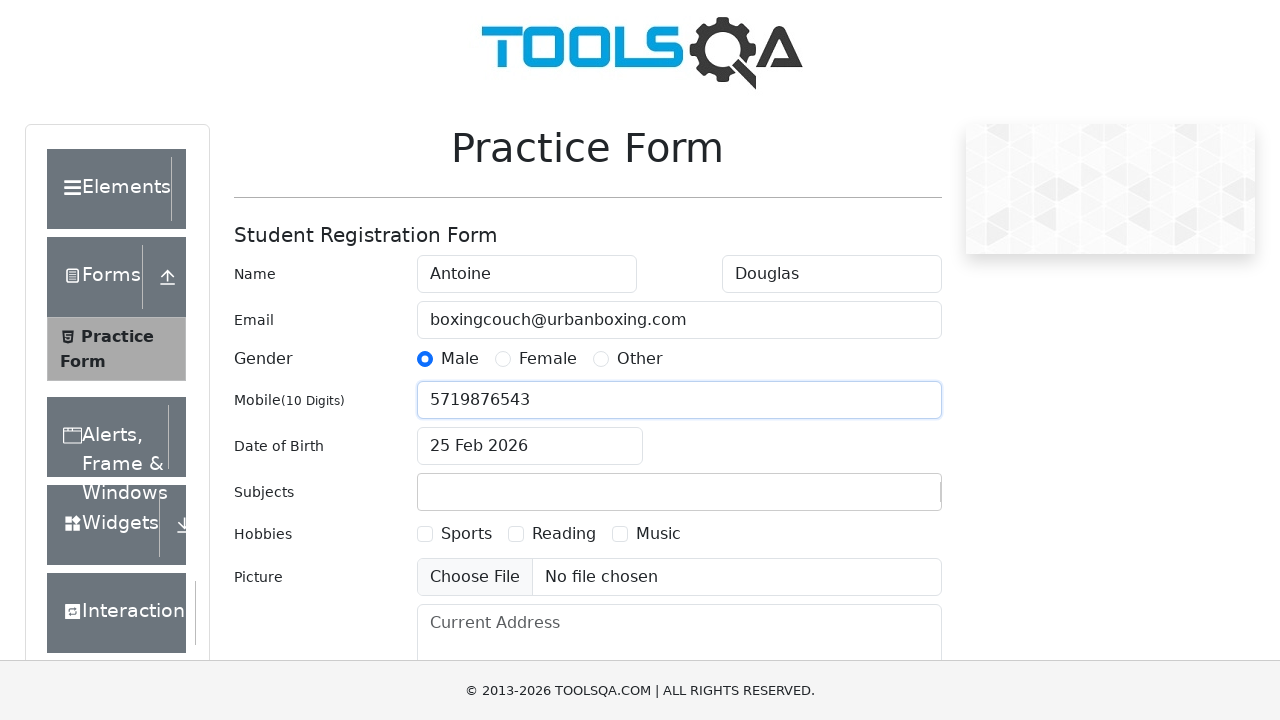

Clicked date of birth input field at (530, 446) on #dateOfBirthInput
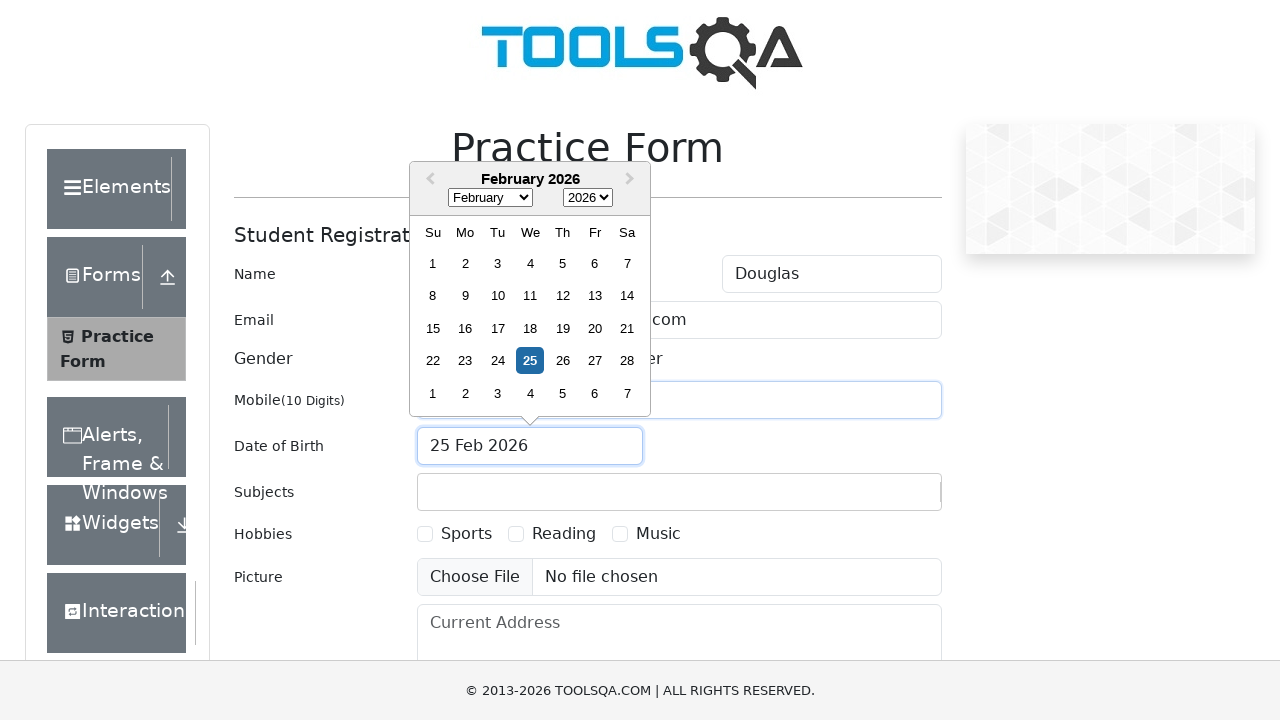

Selected month March (value 2) from date picker on select.react-datepicker__month-select
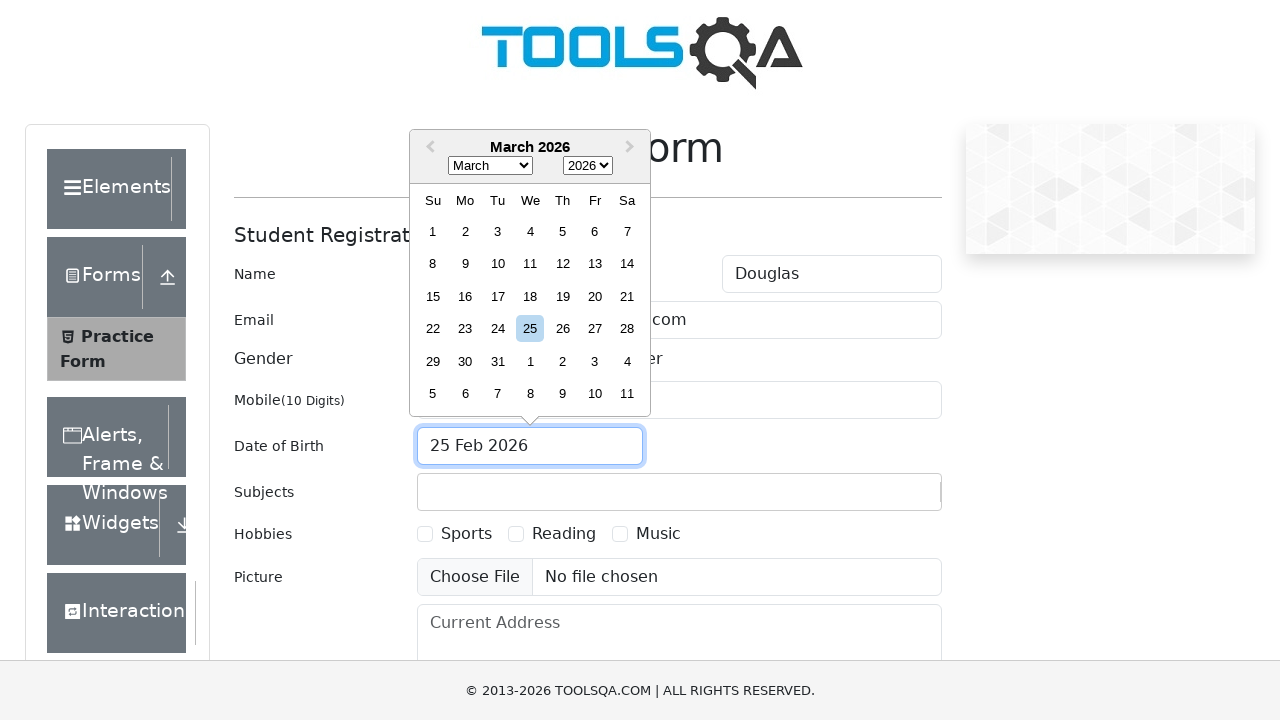

Selected year 1992 from date picker on select.react-datepicker__year-select
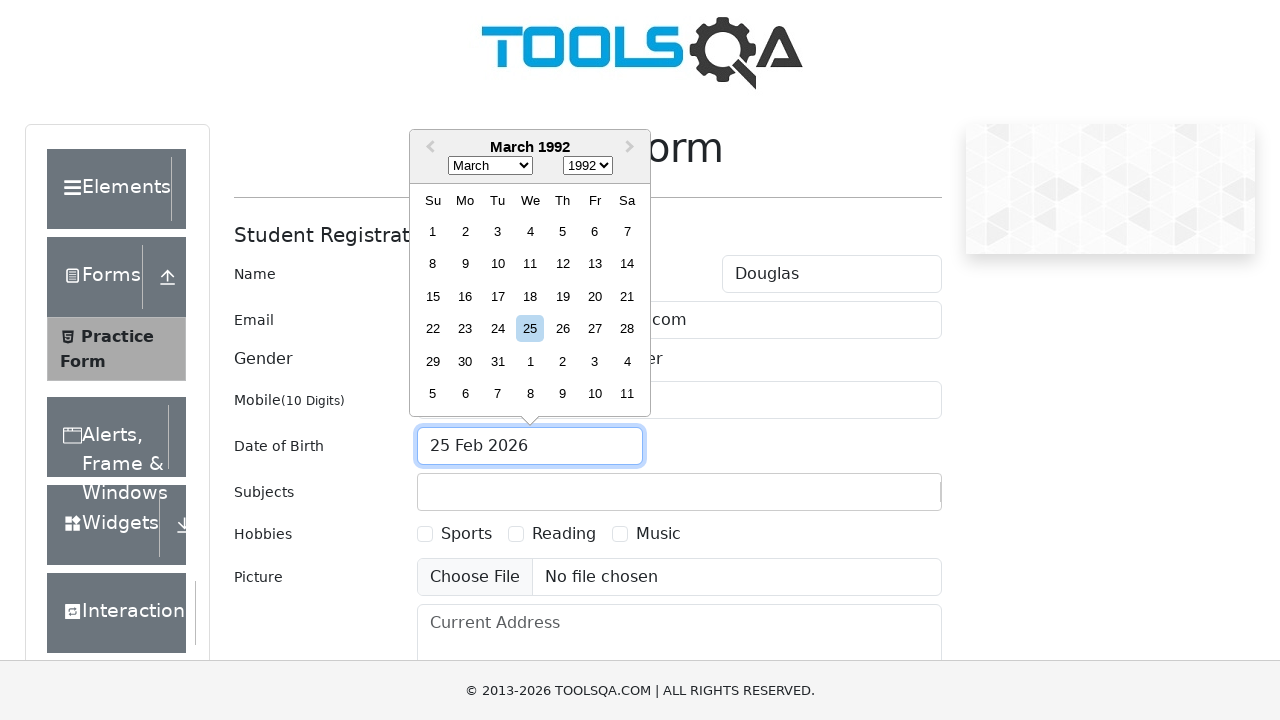

Selected day 23 from date picker, completing date of birth as March 23, 1992 at (465, 329) on div.react-datepicker__day.react-datepicker__day--023
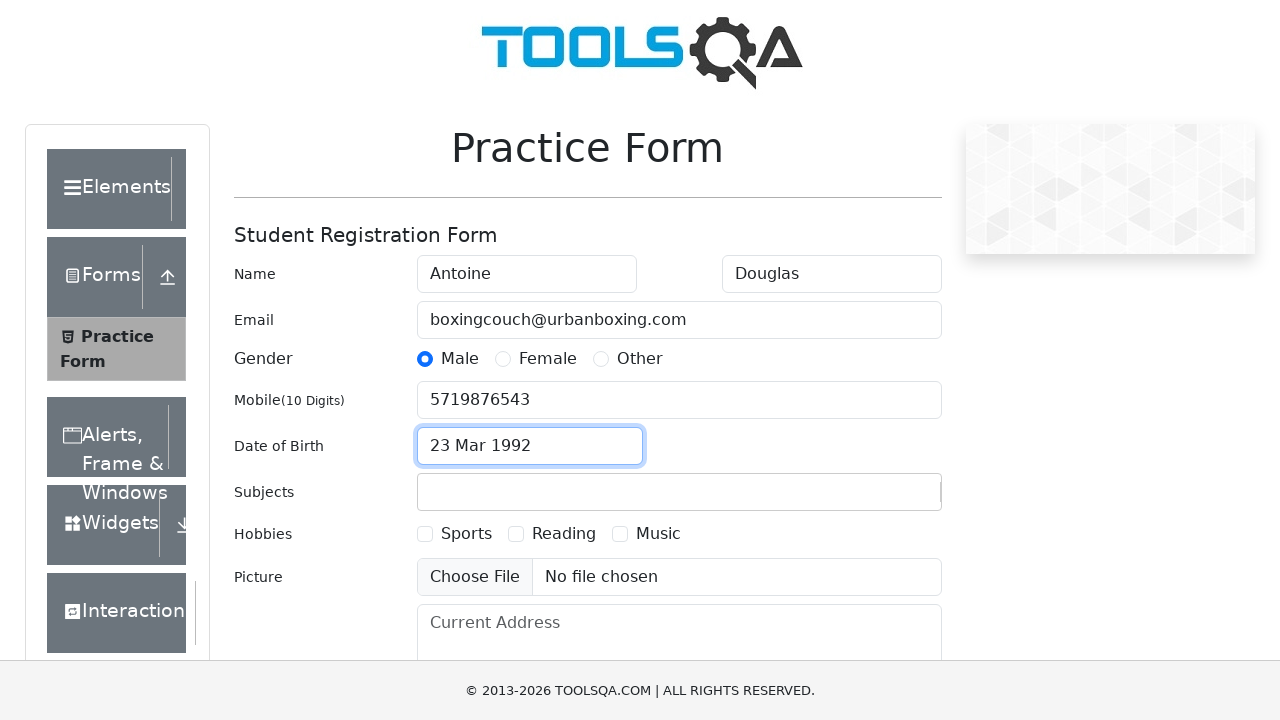

Filled subjects input with 'Computer Science' on #subjectsInput
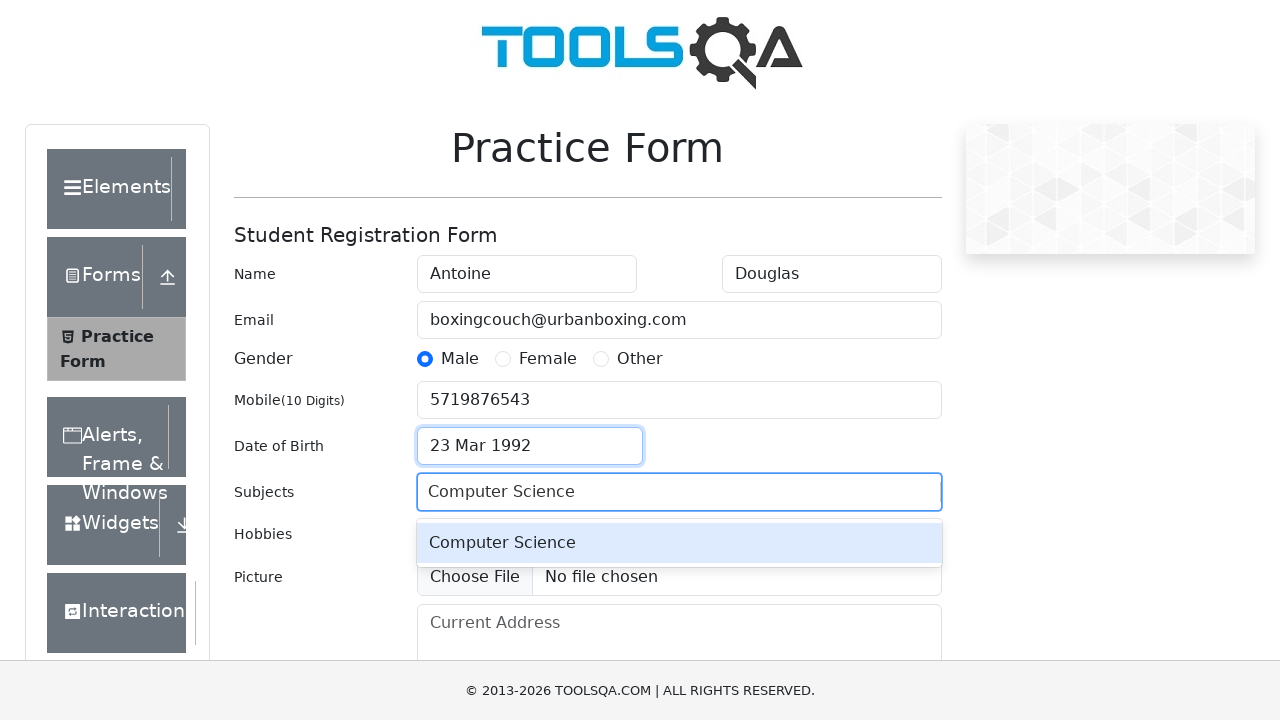

Pressed Enter to confirm 'Computer Science' subject on #subjectsInput
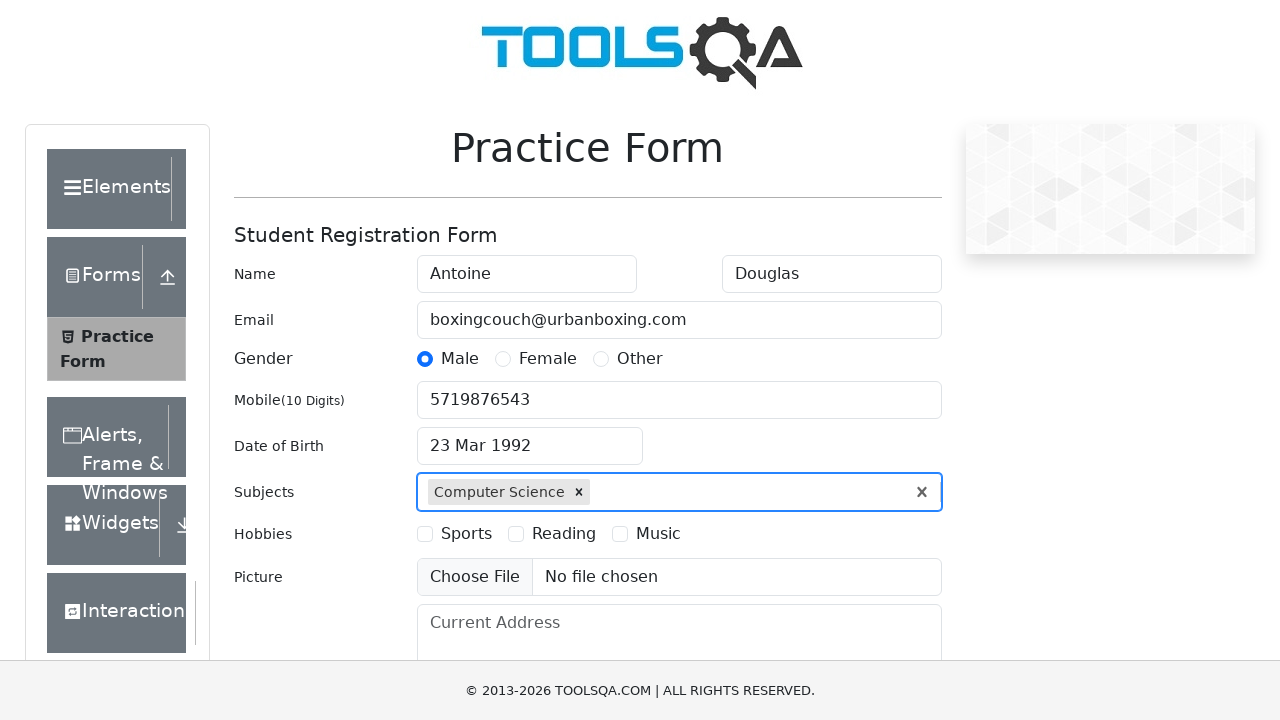

Filled subjects input with 'Maths' on #subjectsInput
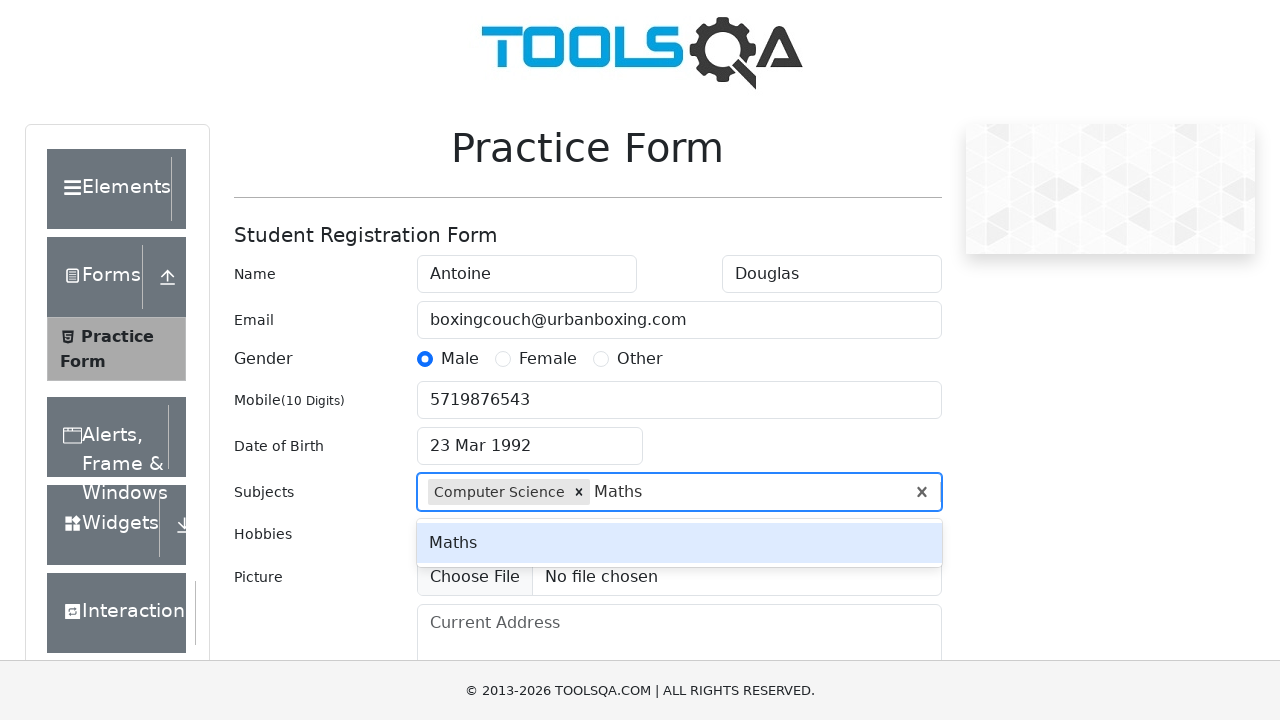

Pressed Enter to confirm 'Maths' subject on #subjectsInput
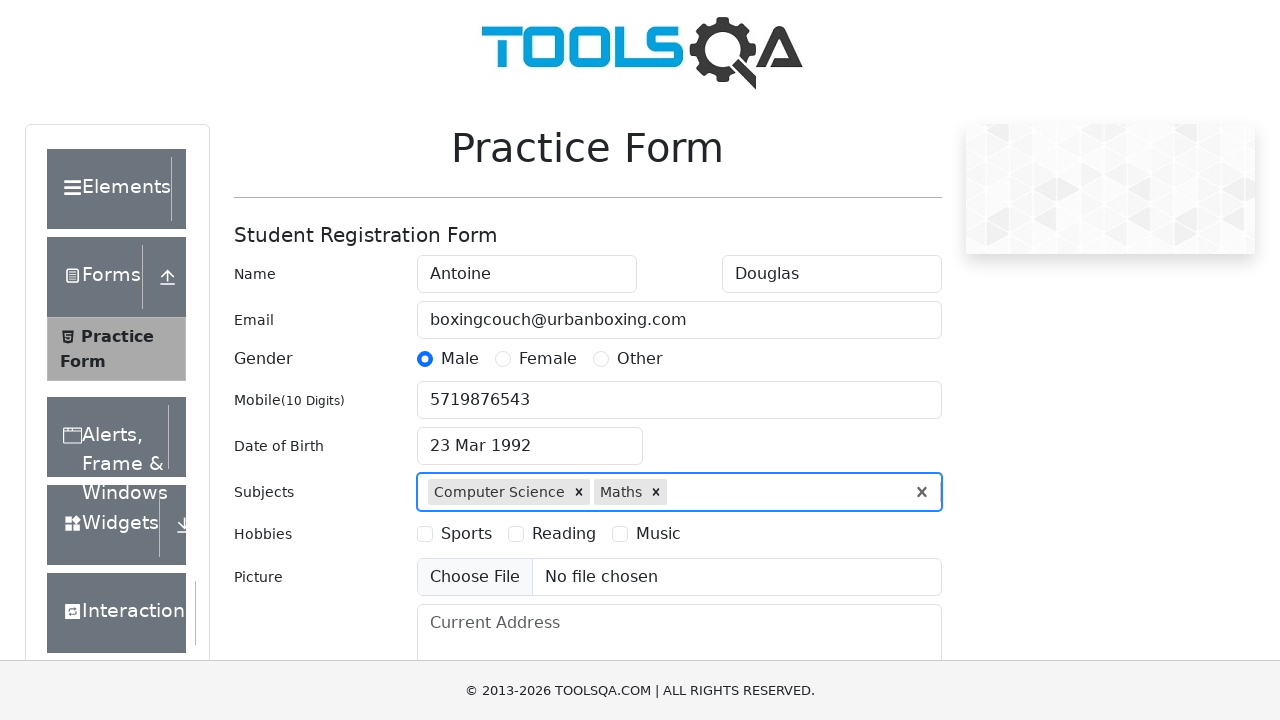

Selected Sports hobby at (466, 534) on xpath=//label[text()='Sports']
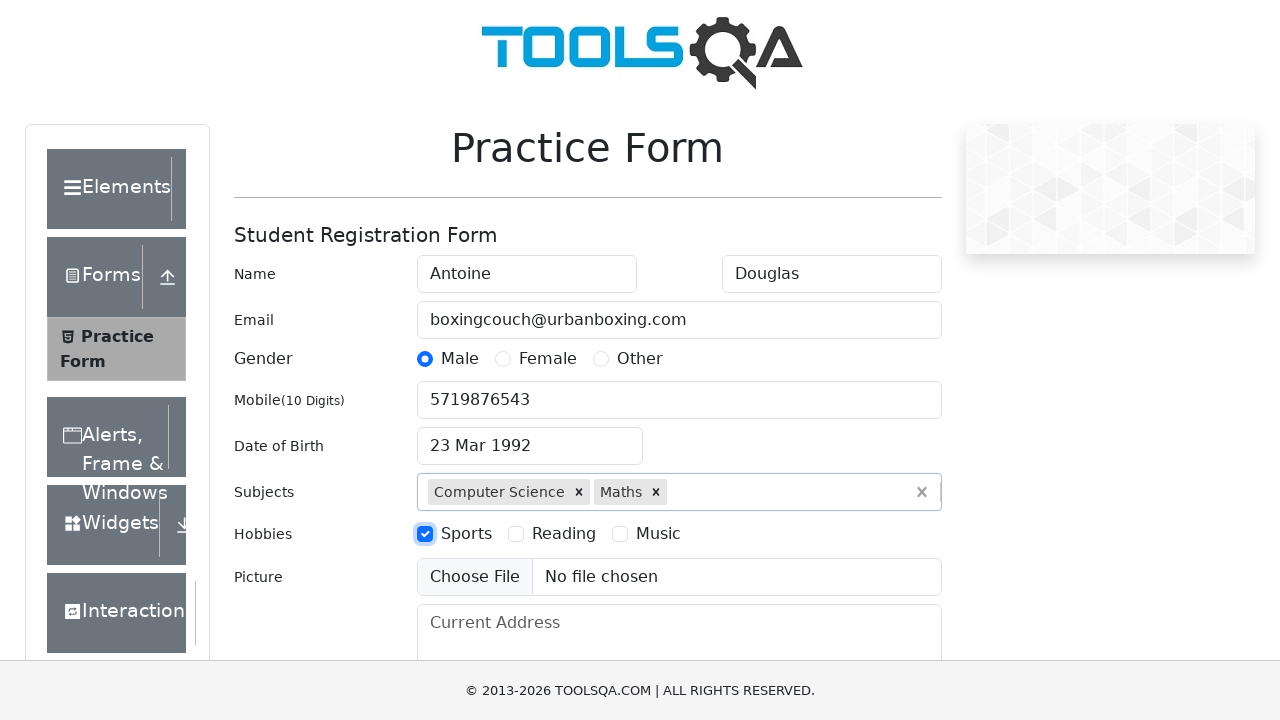

Selected Music hobby at (658, 534) on xpath=//label[text()='Music']
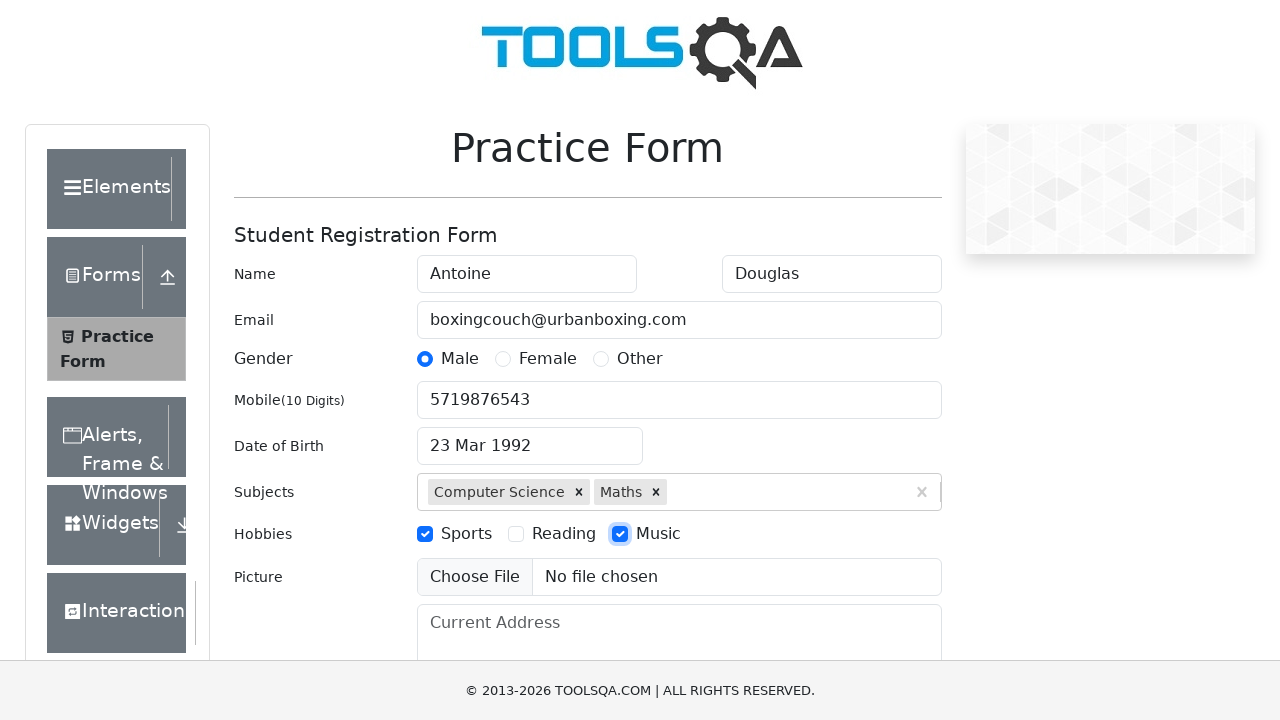

Filled current address with '3701 Fairfax Dr' on #currentAddress
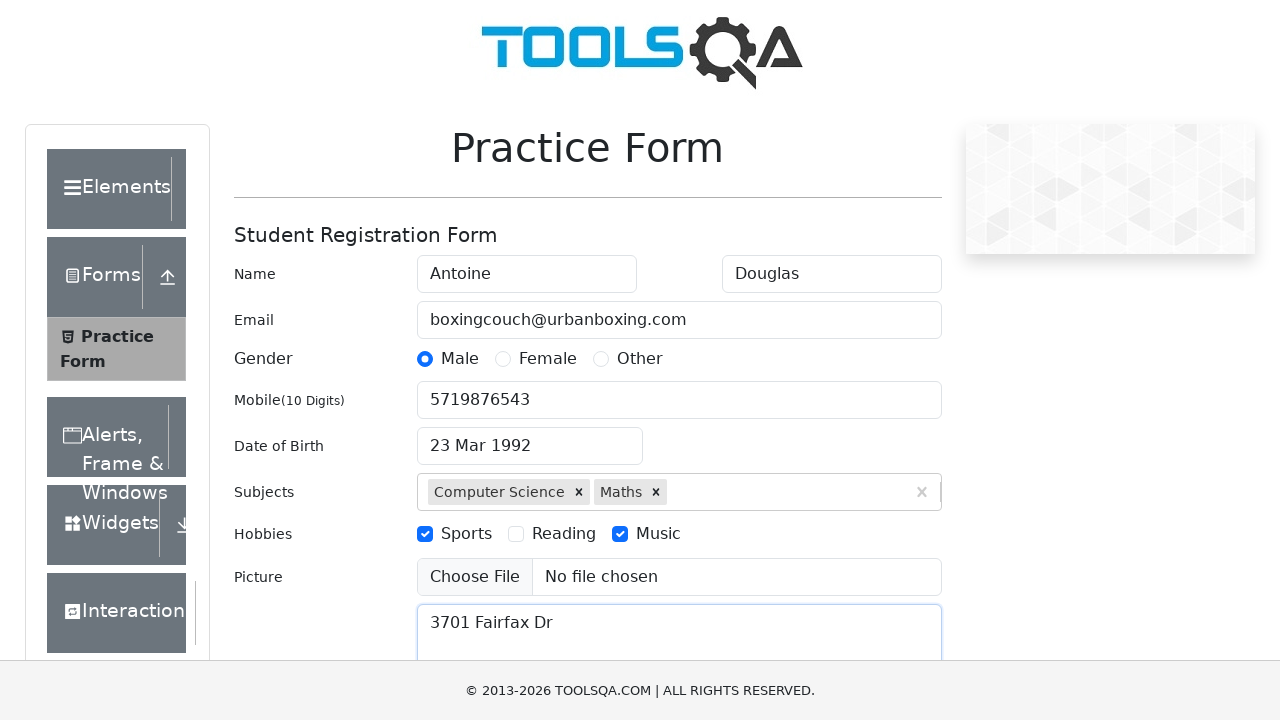

Filled state selection input with 'Haryana' on #react-select-3-input
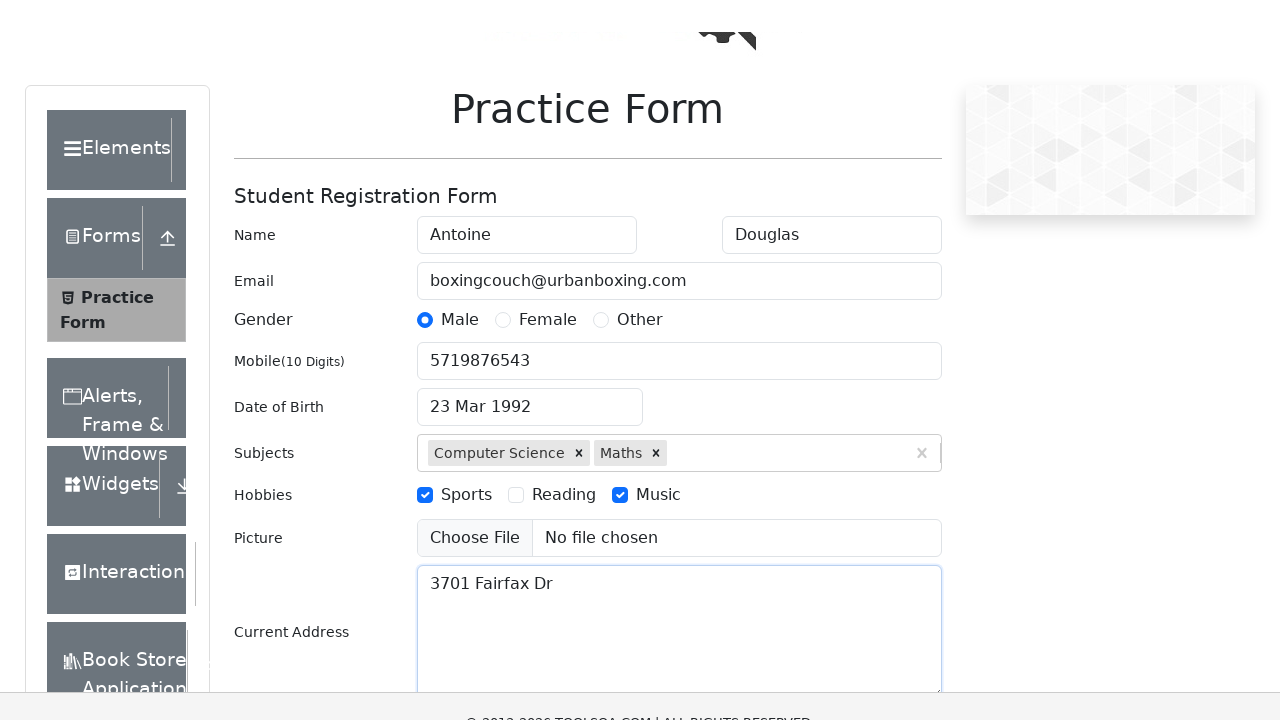

Pressed Enter to confirm state selection 'Haryana' on #react-select-3-input
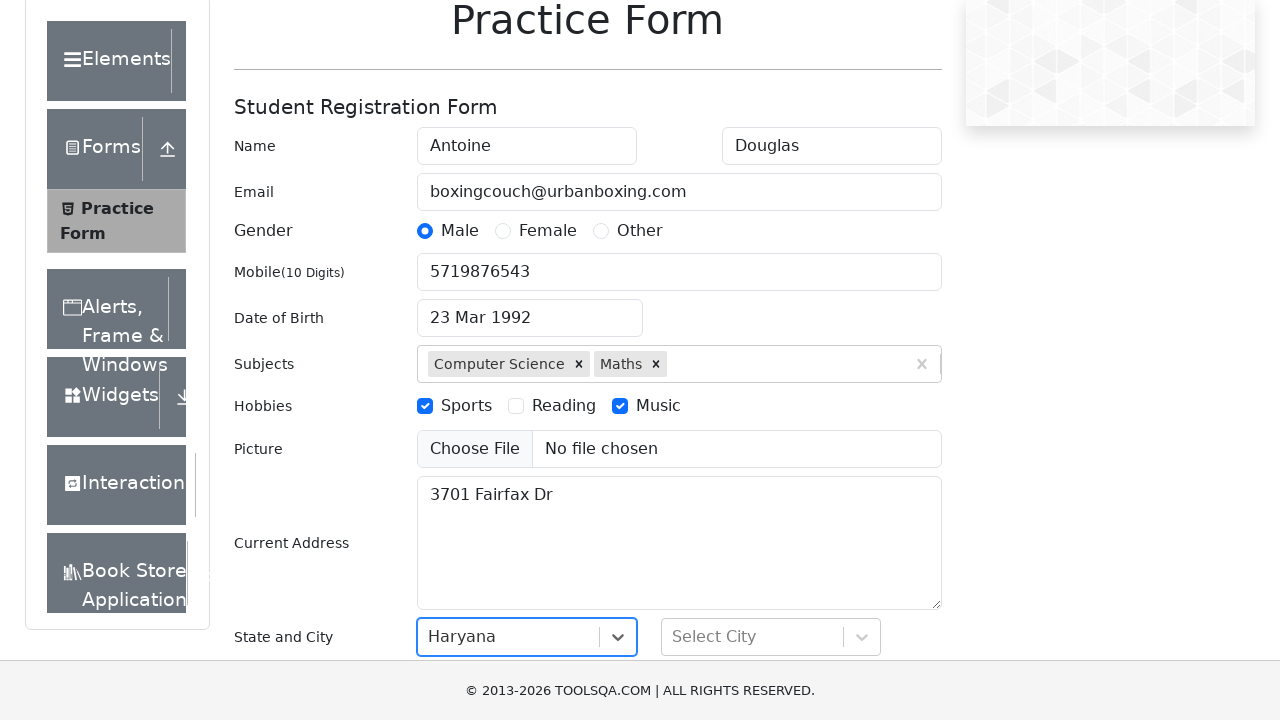

Filled city selection input with 'Karnal' on //input[contains(@id, 'react-select-4-input')]
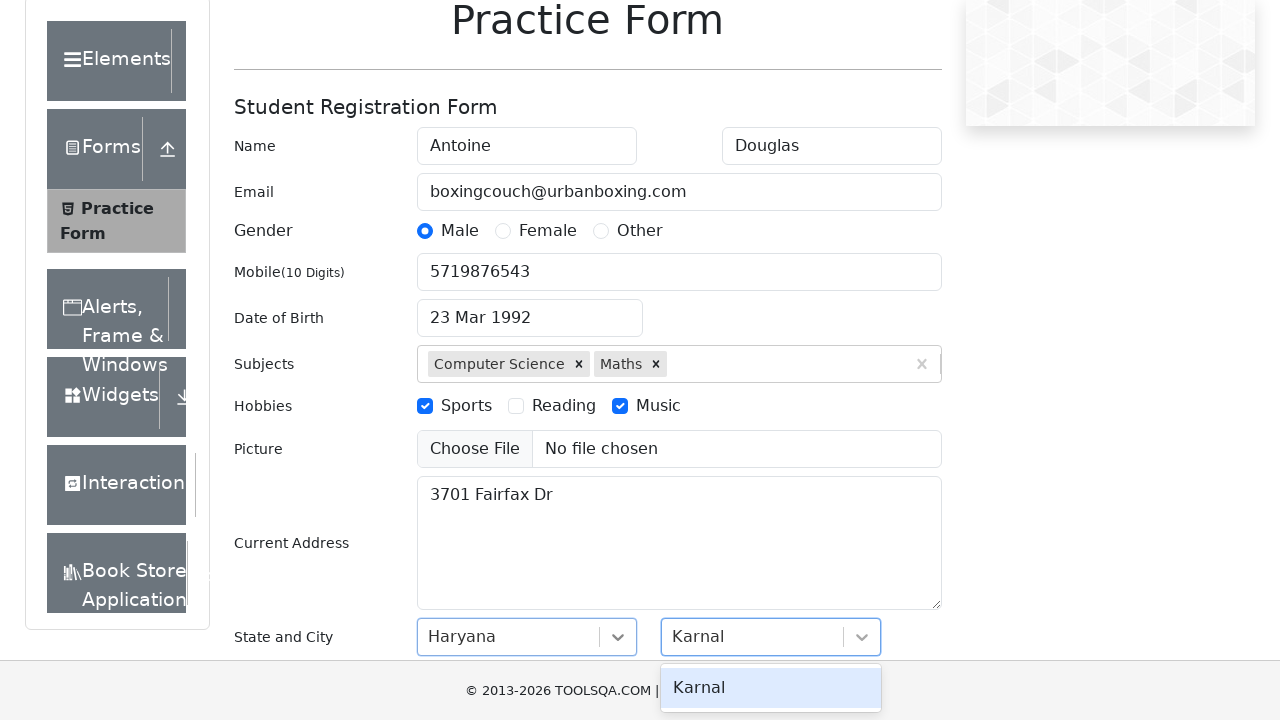

Pressed Enter to confirm city selection 'Karnal' on //input[contains(@id, 'react-select-4-input')]
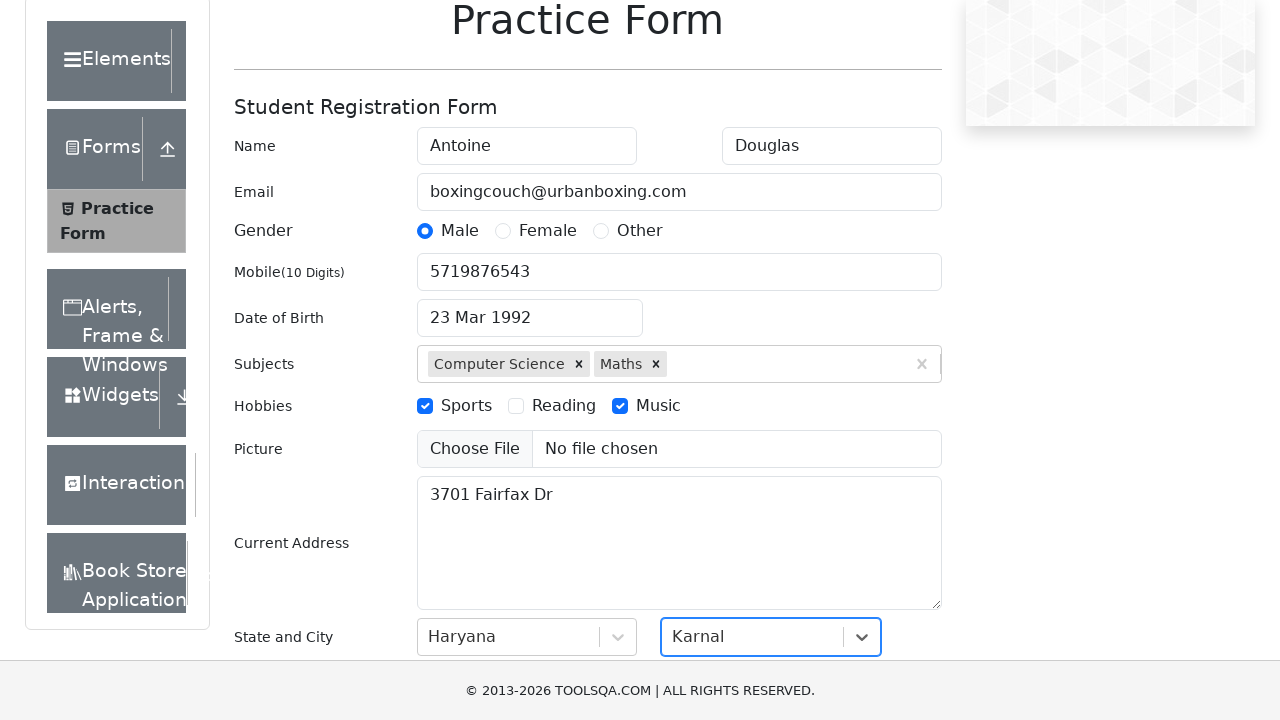

Clicked submit button to submit the practice form at (885, 499) on #submit
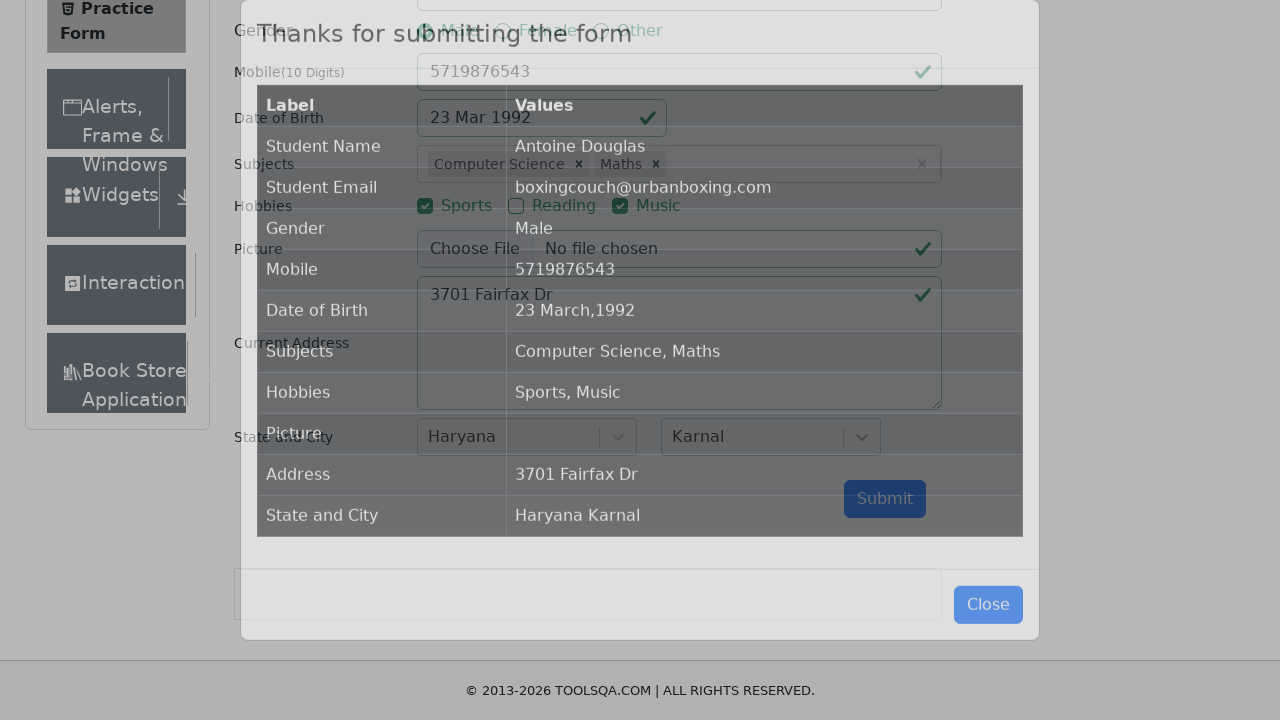

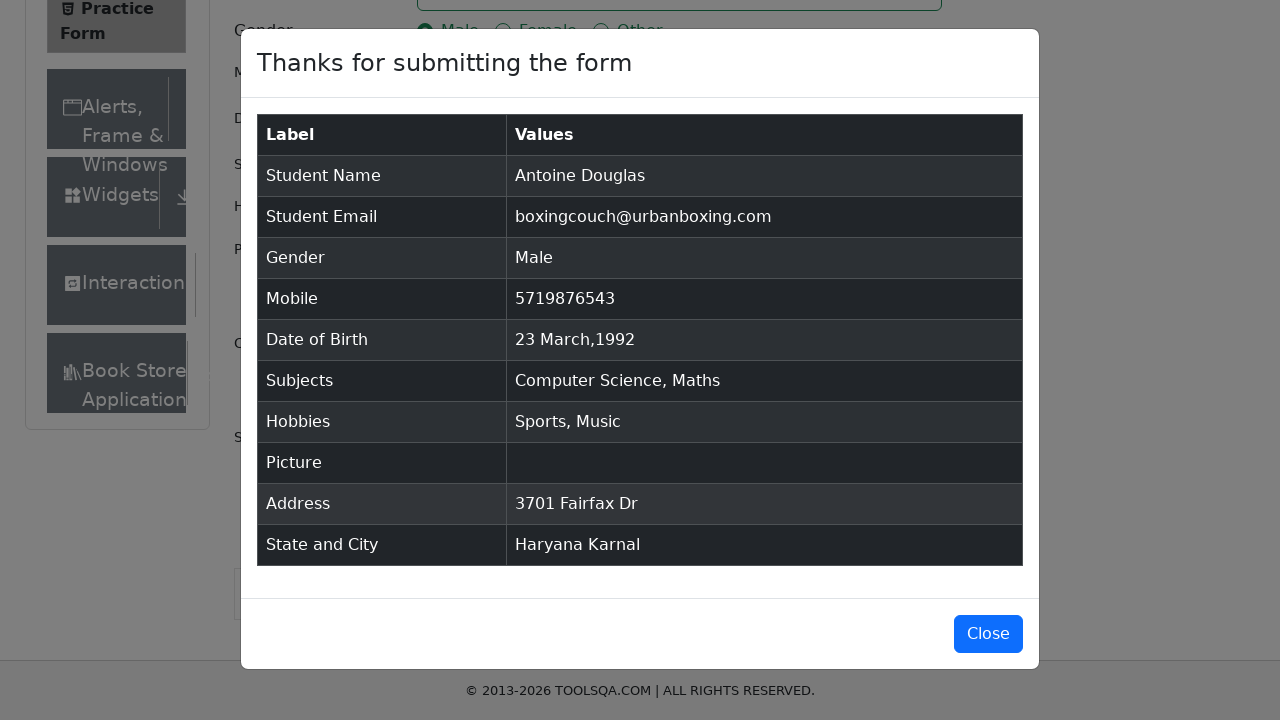